Demonstrates drag and drop by offset, dragging an element to specific coordinates

Starting URL: https://crossbrowsertesting.github.io/drag-and-drop

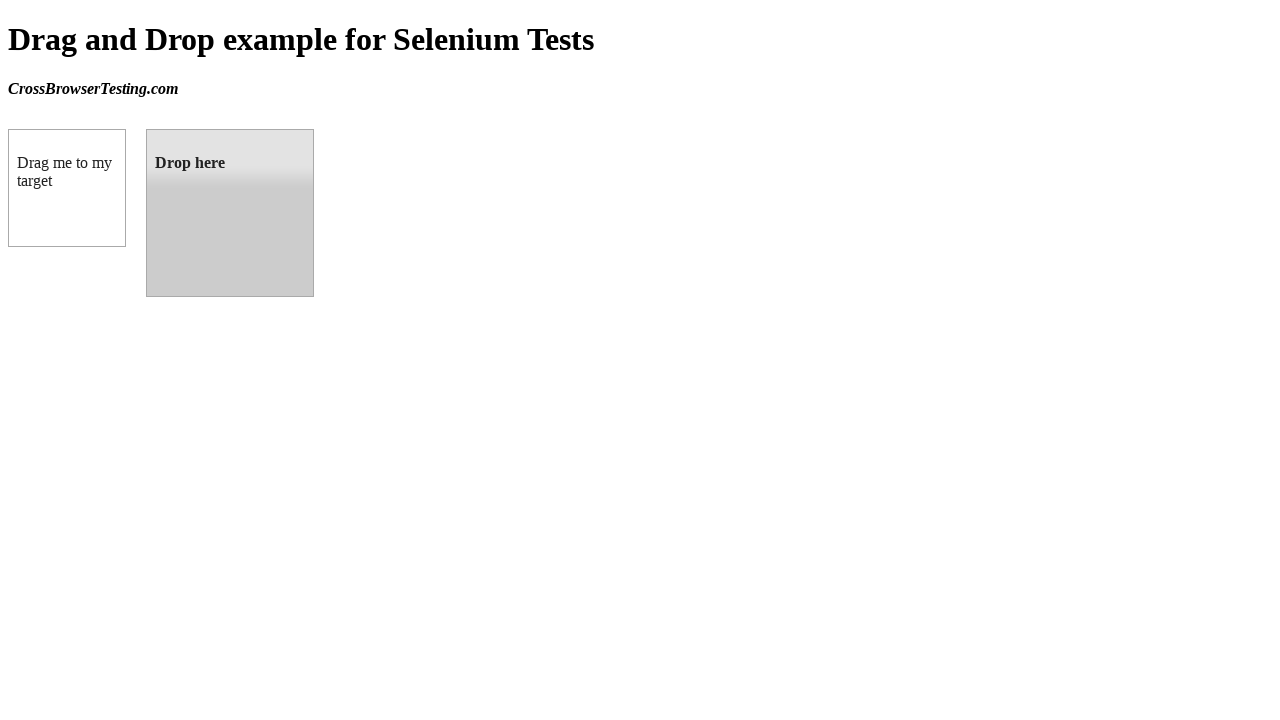

Waited for draggable element to load
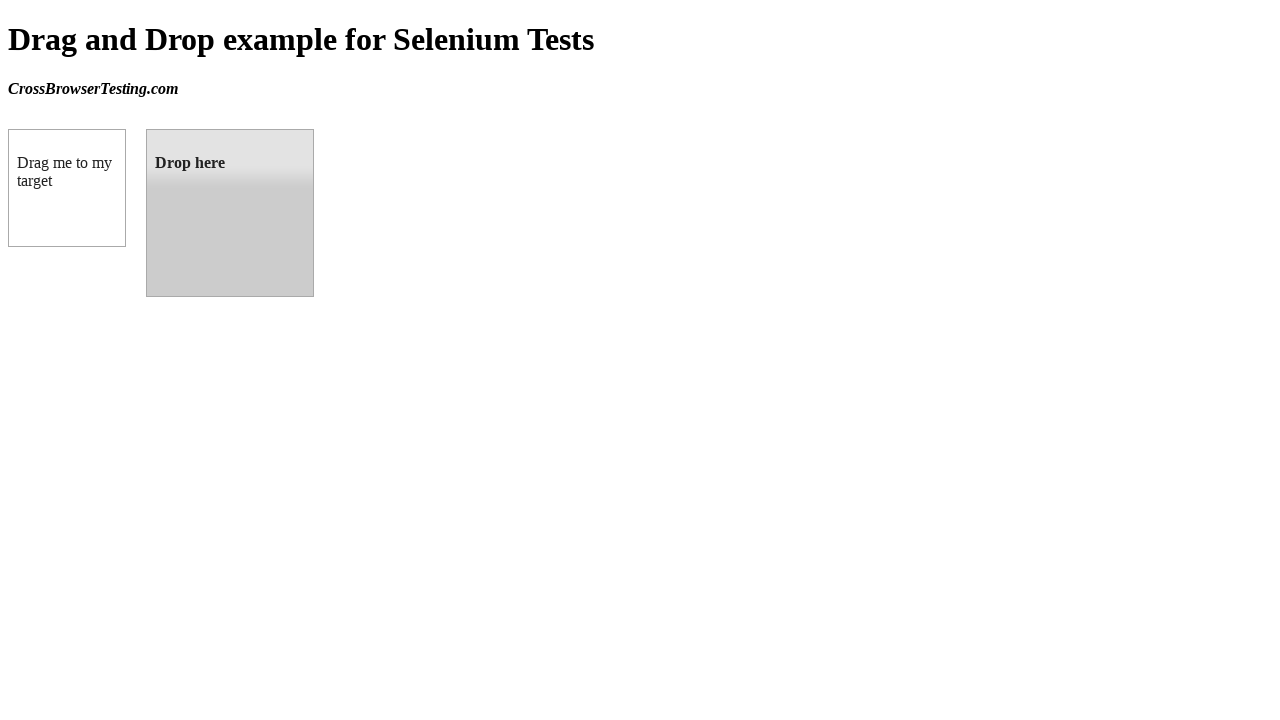

Located droppable target element
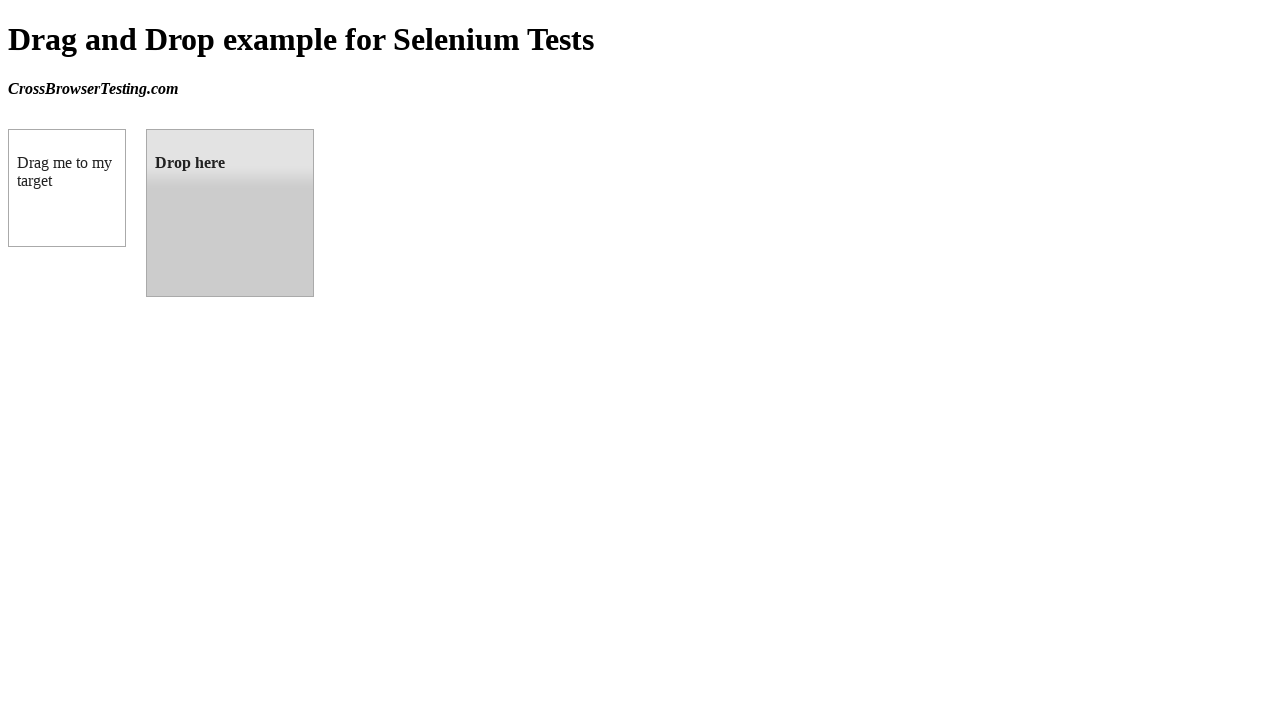

Retrieved bounding box of droppable target
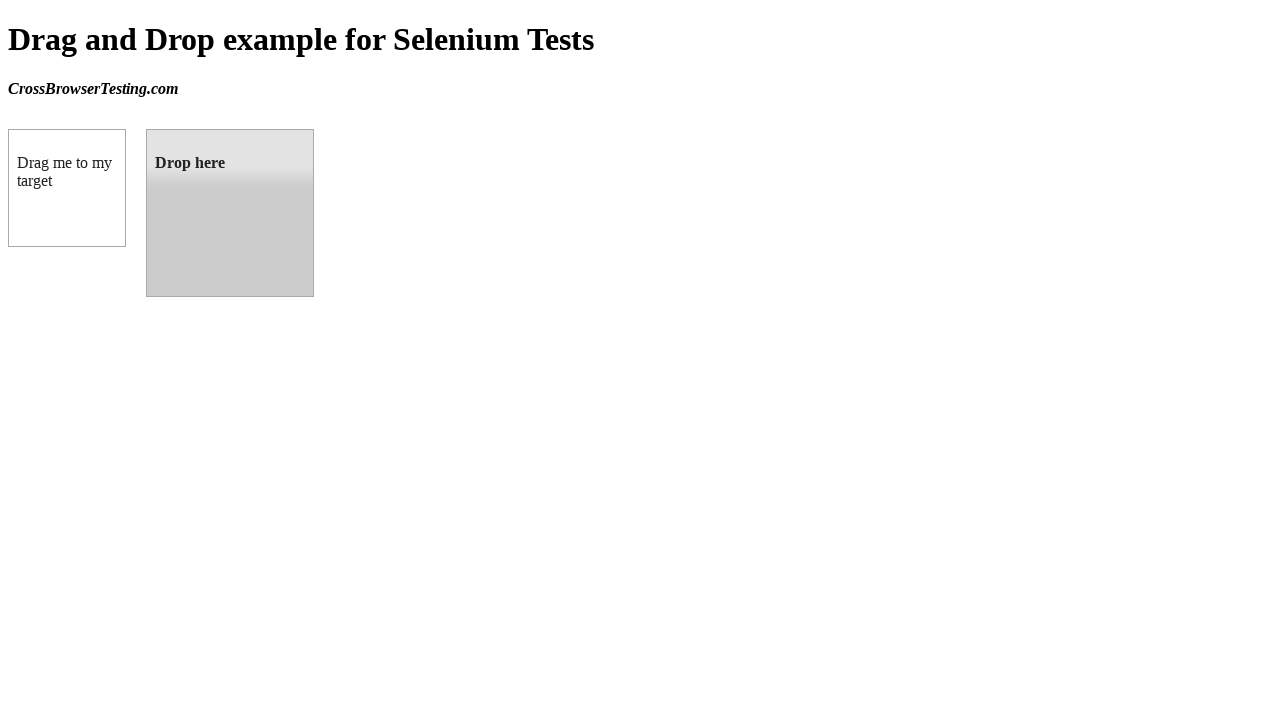

Located draggable source element
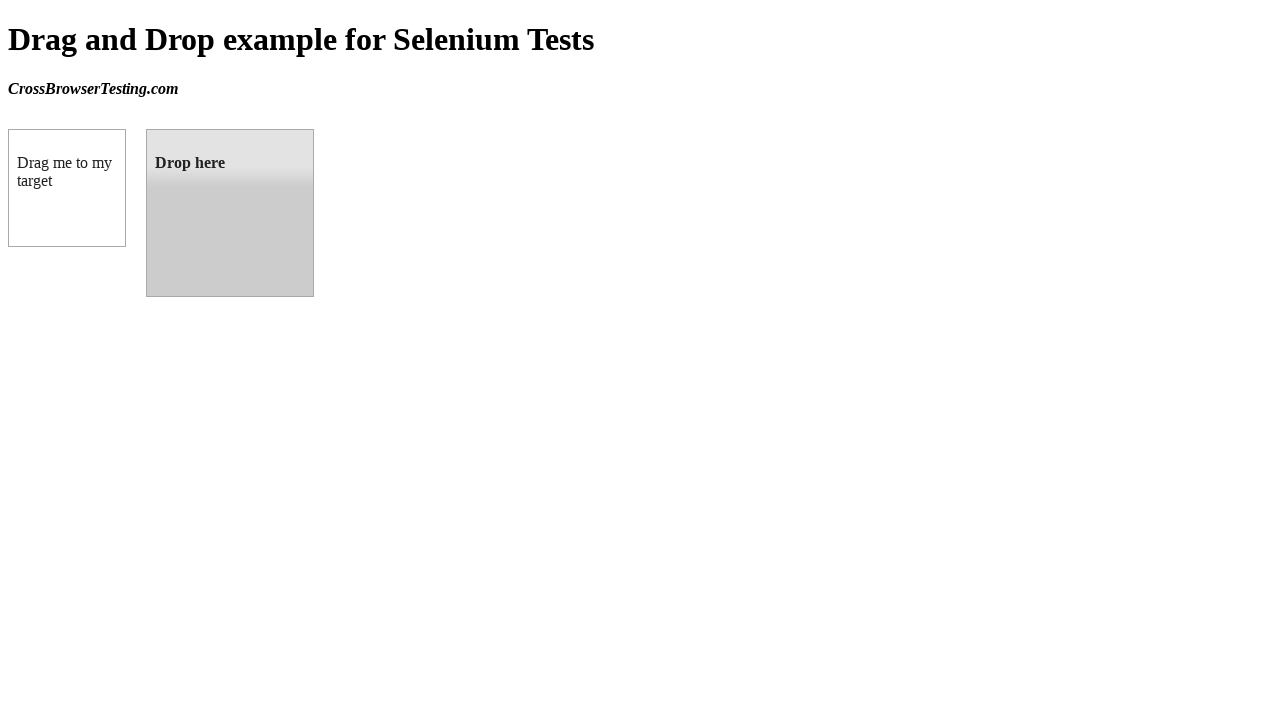

Retrieved bounding box of draggable source
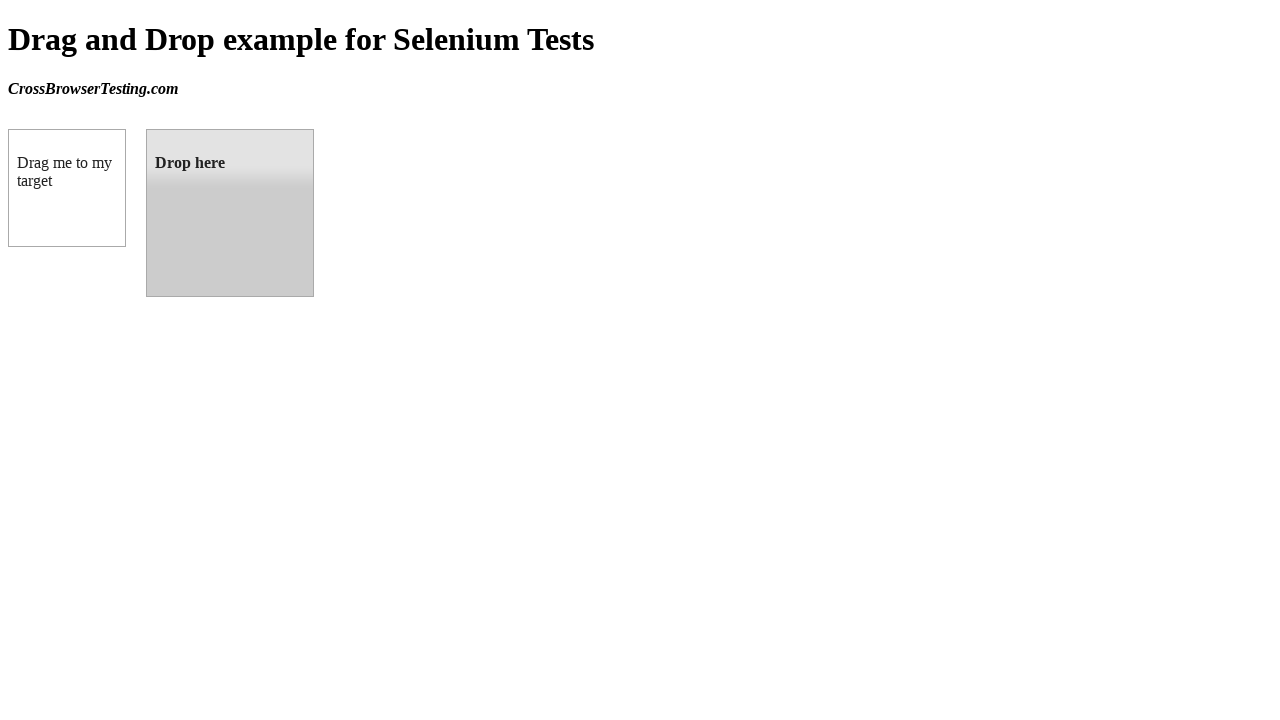

Moved mouse to center of draggable element at (67, 188)
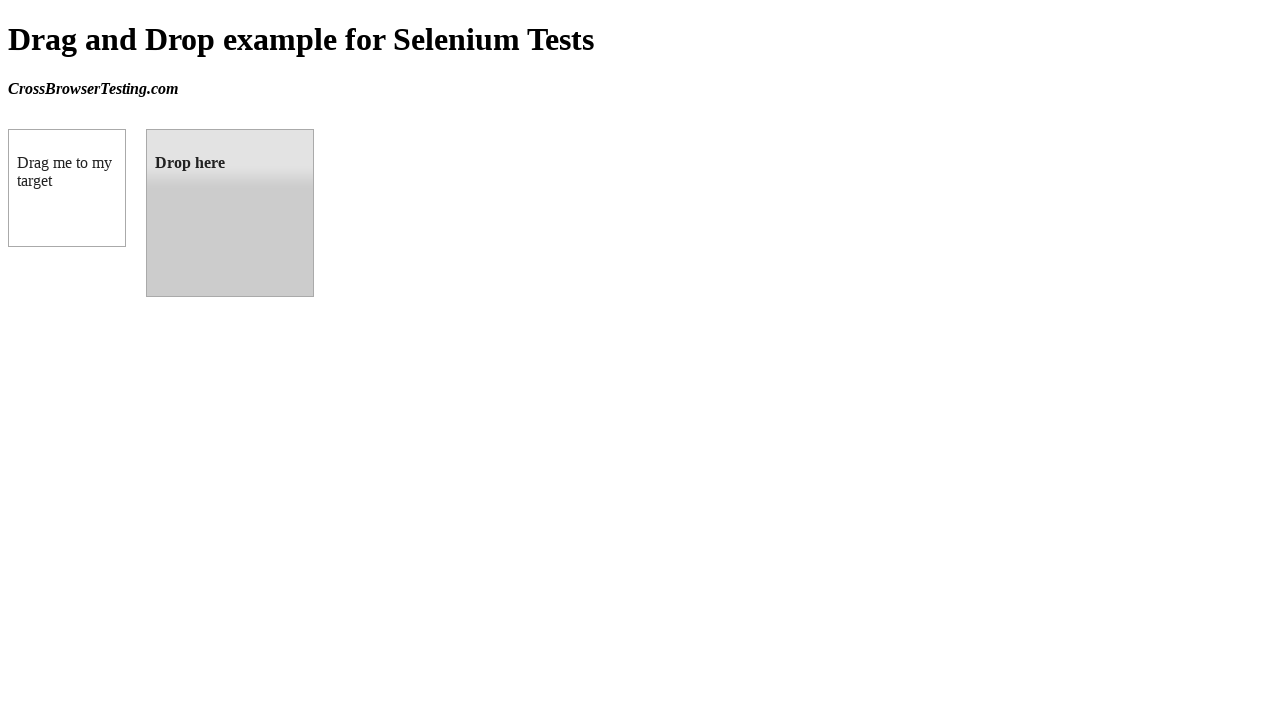

Pressed mouse button down to initiate drag at (67, 188)
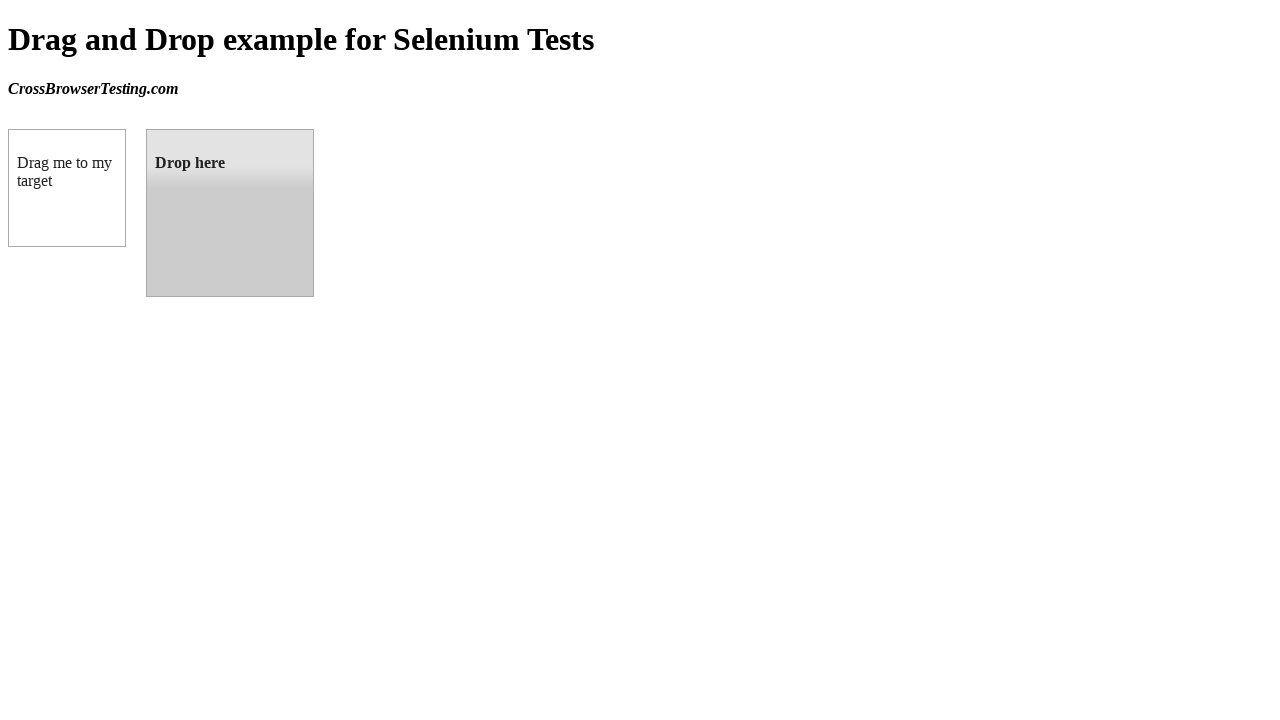

Moved mouse to droppable target position at (146, 129)
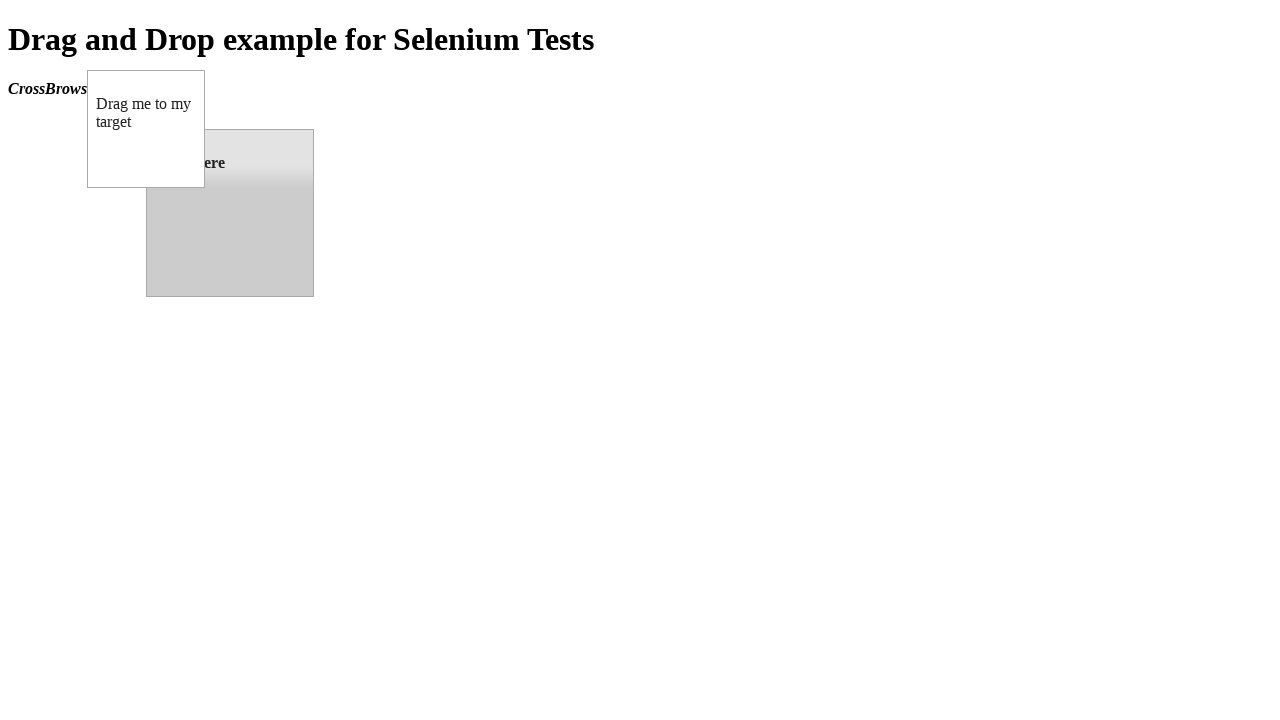

Released mouse button to complete drag and drop at (146, 129)
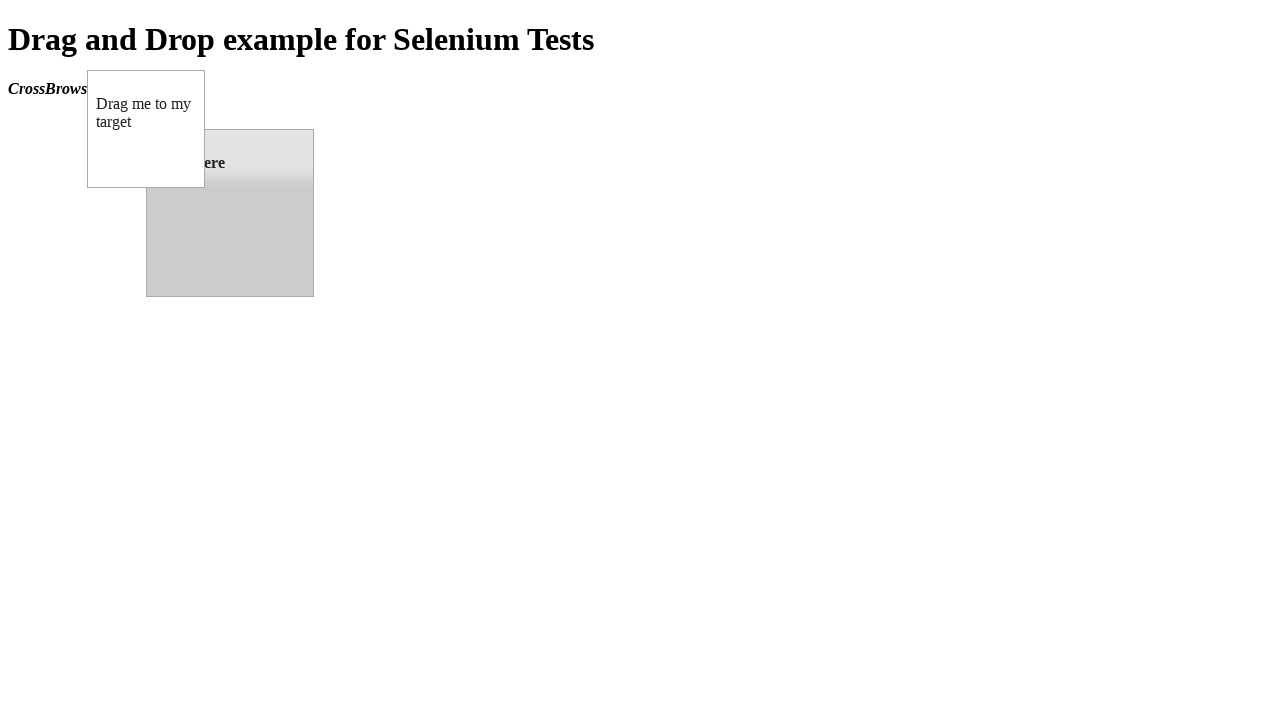

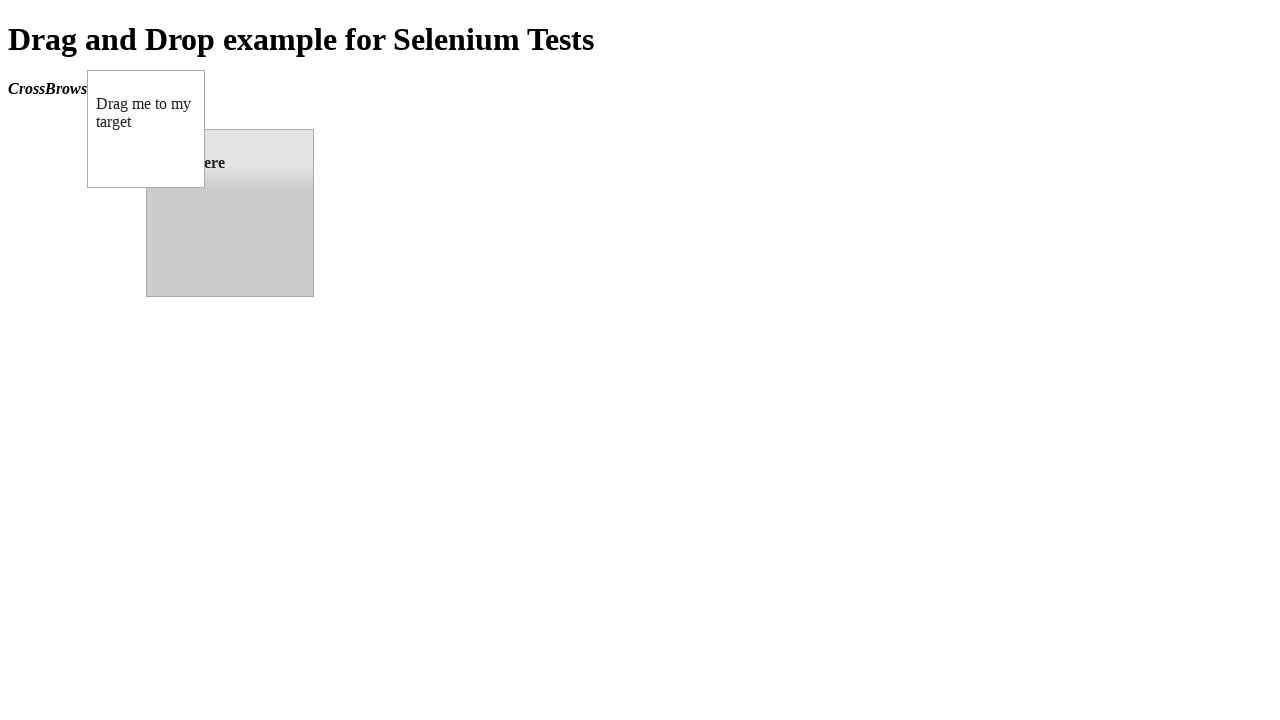